Automates the Human Benchmark typing test by reading the text to type and entering it using browser automation

Starting URL: https://humanbenchmark.com/tests/typing

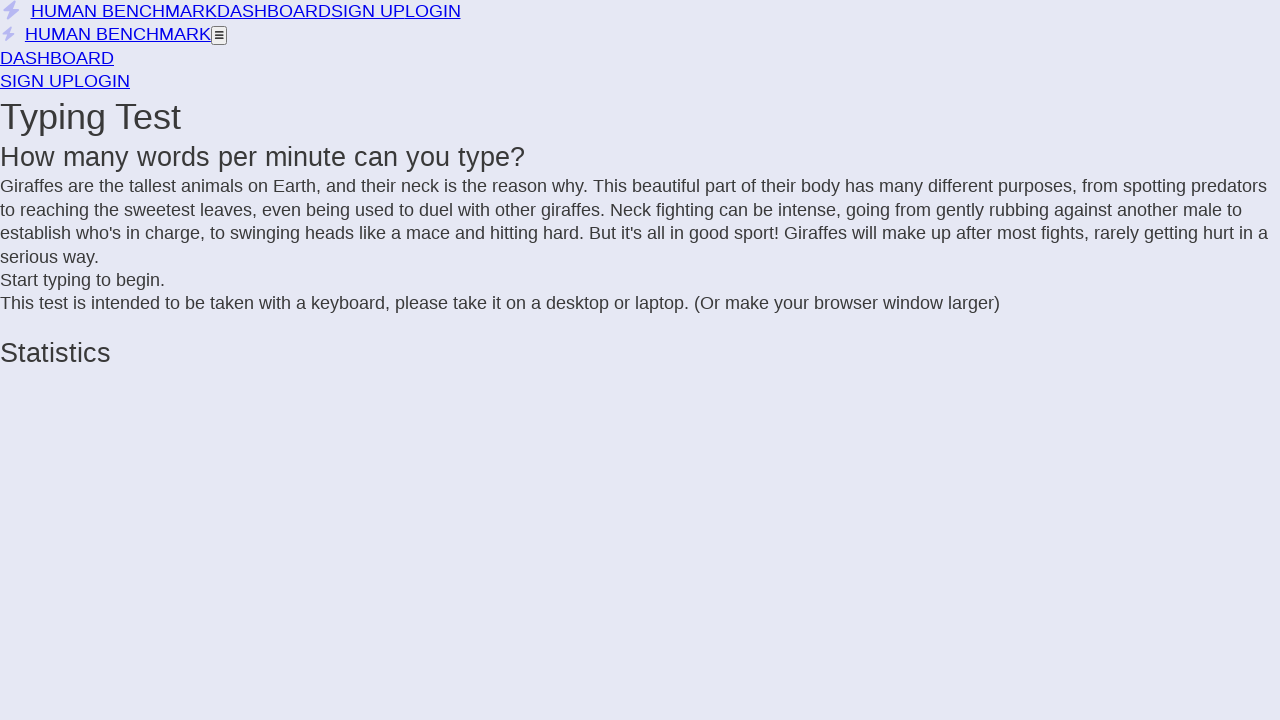

Typing test loaded and span.incomplete selector found
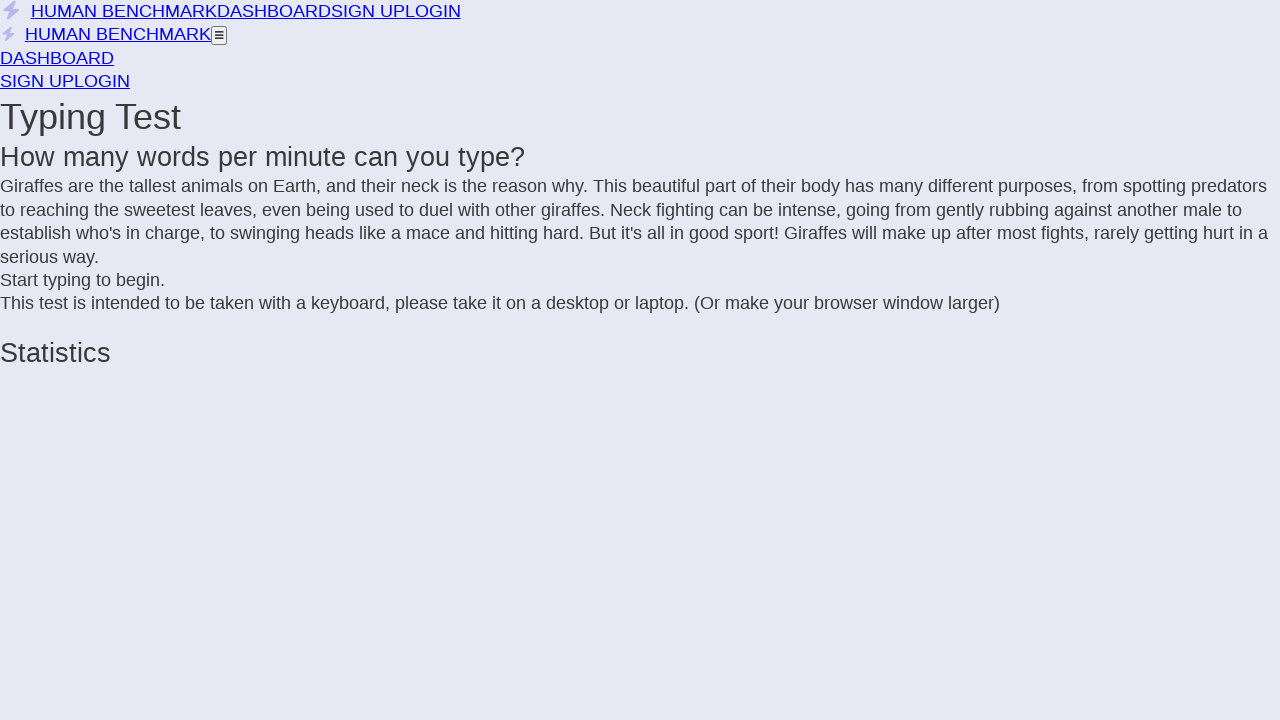

Waited 1 second for page to be fully interactive
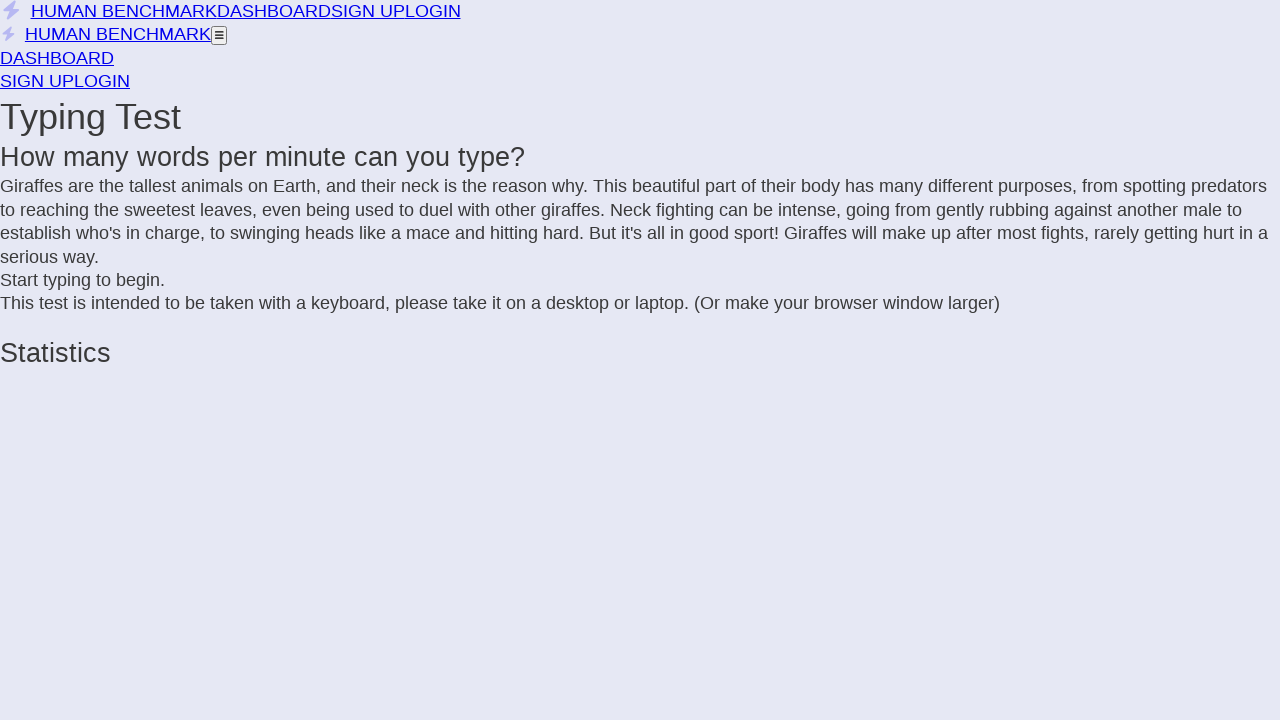

Retrieved all text spans with class 'incomplete'
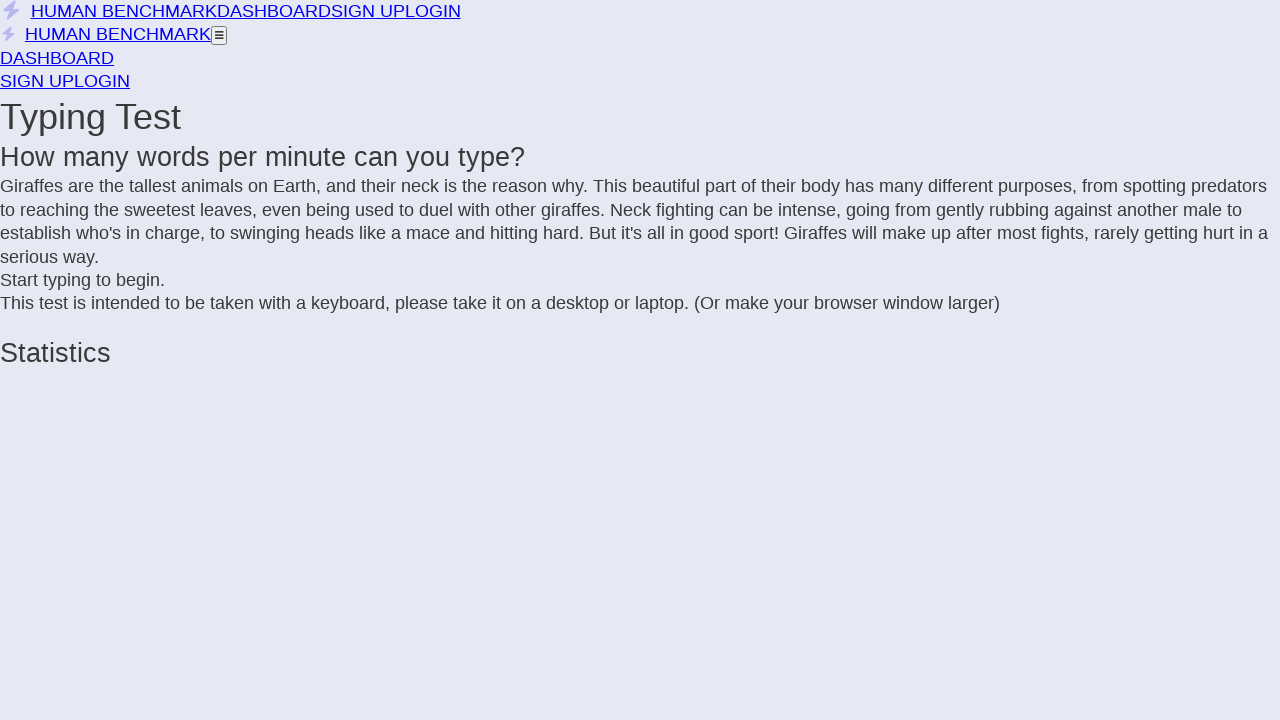

Collected text content from 503 spans
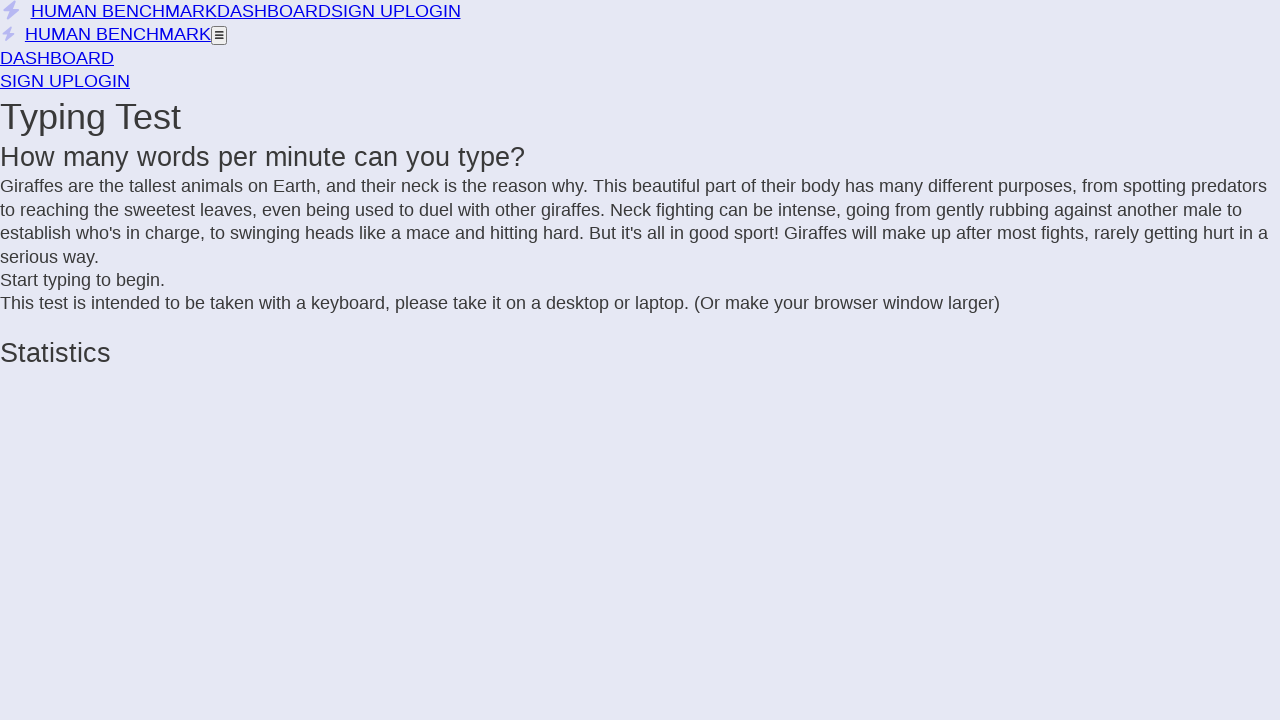

Joined all text parts into a single string (503 characters)
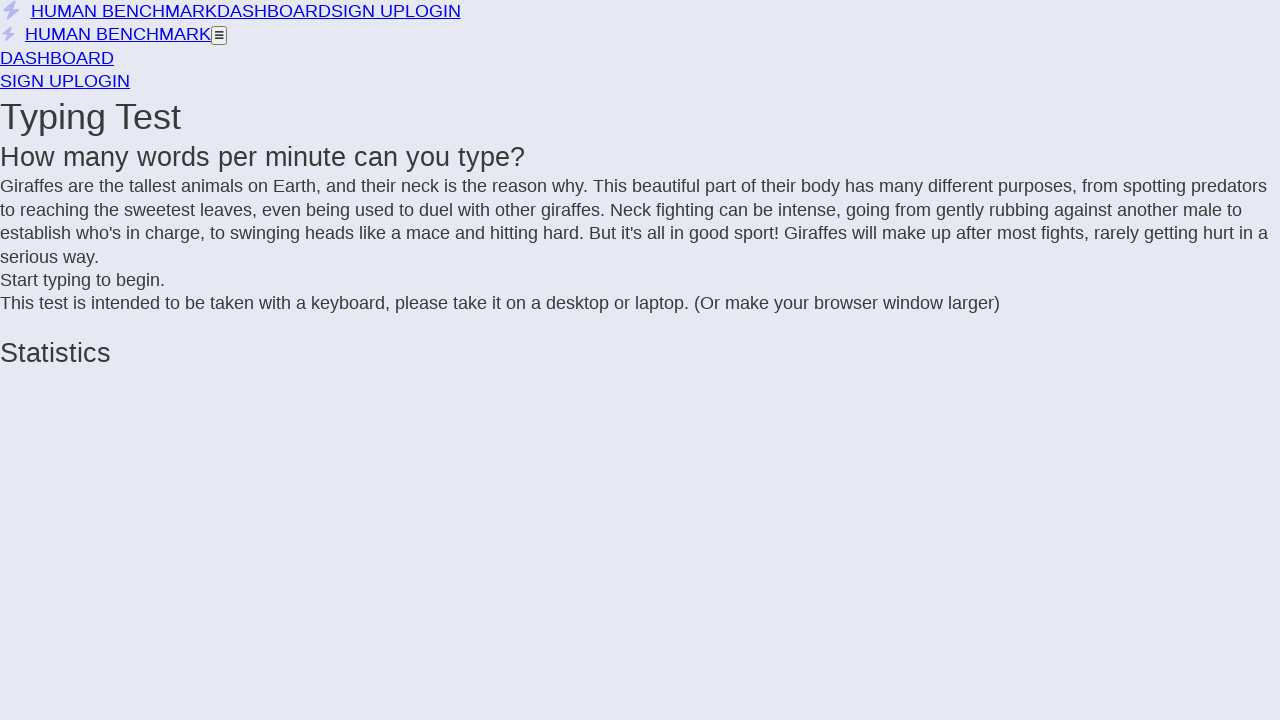

Typed the complete text with 10ms delay between characters
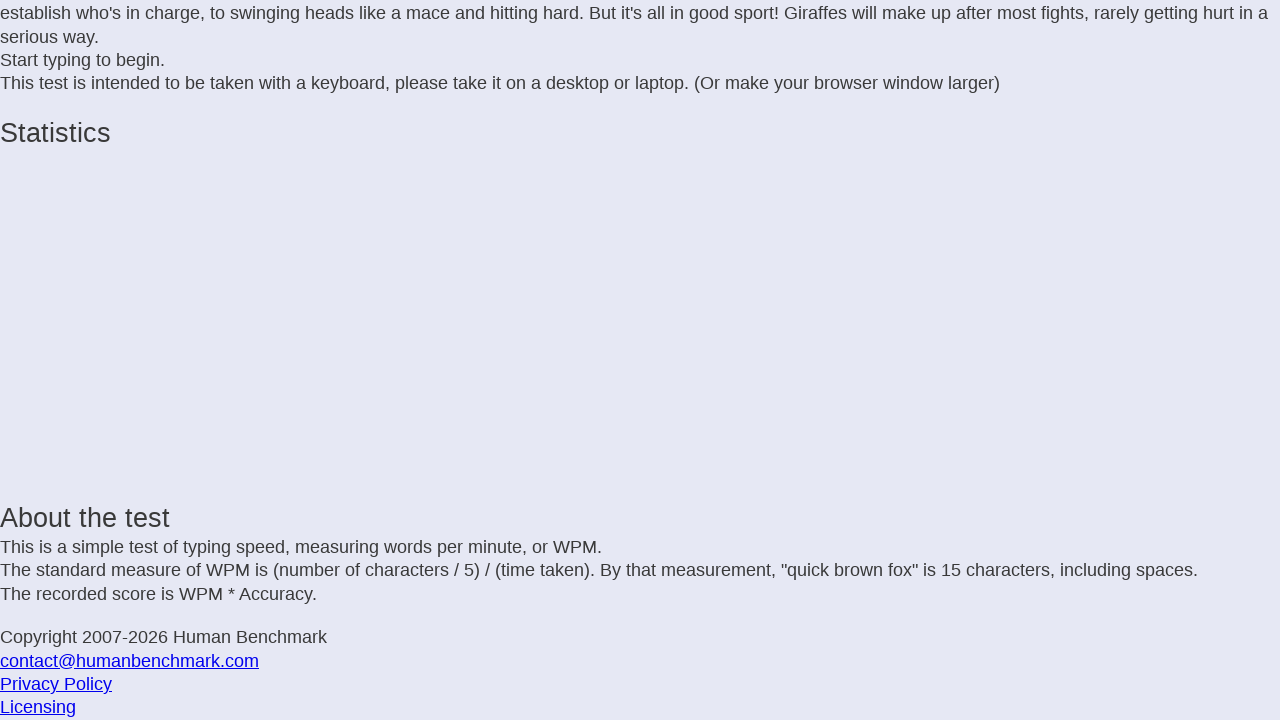

Waited 2 seconds to see the test results
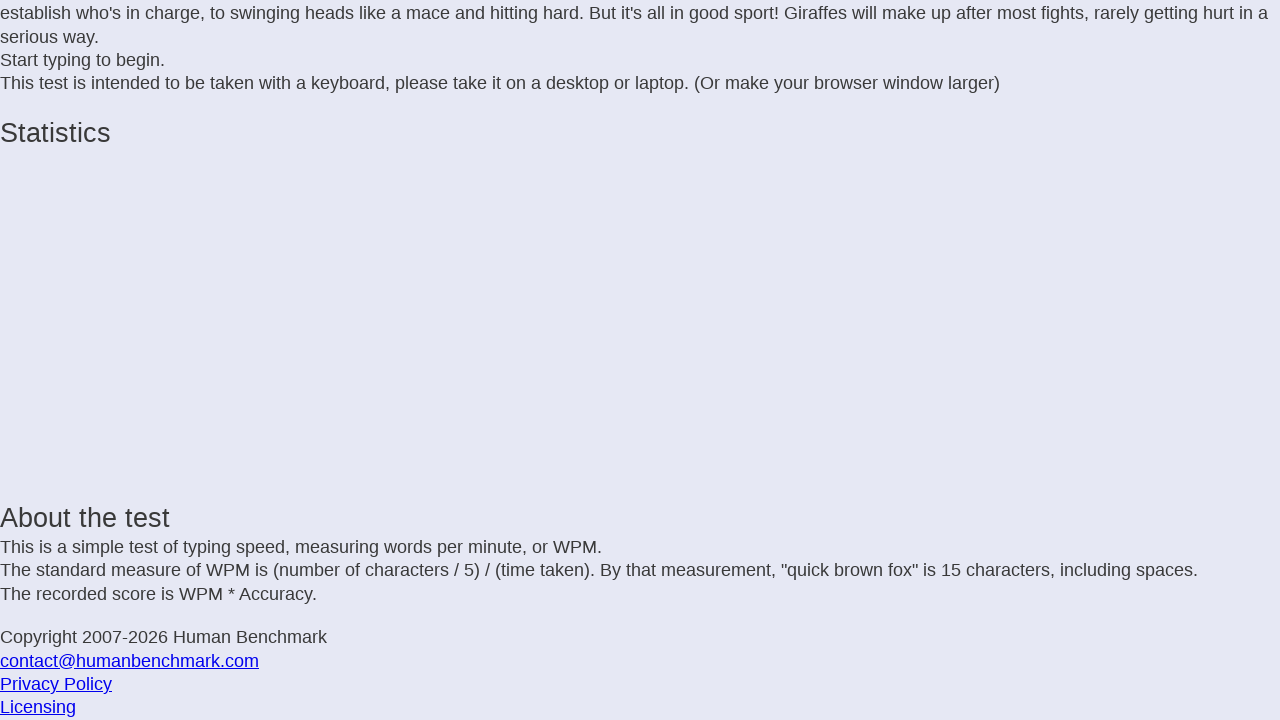

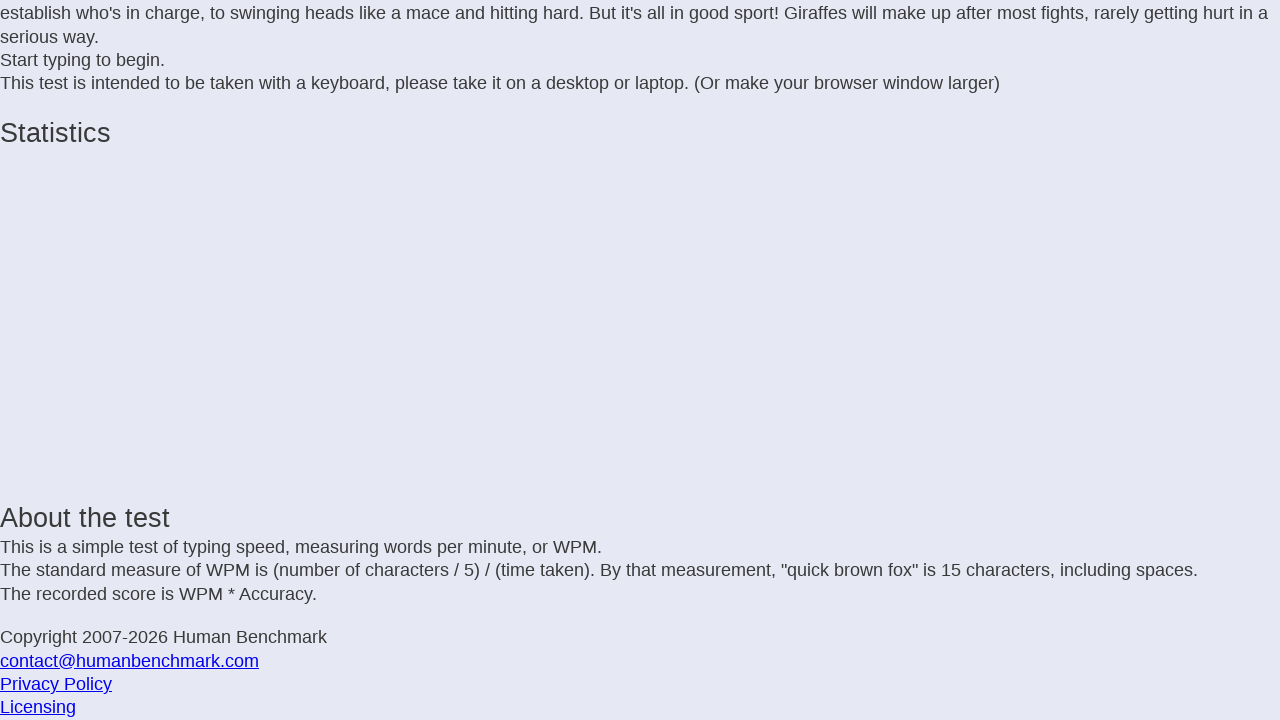